Navigates to Naru Noodle Bar restaurant website and clicks the reserve/order button to access the booking system.

Starting URL: https://www.narunoodlebar.com/

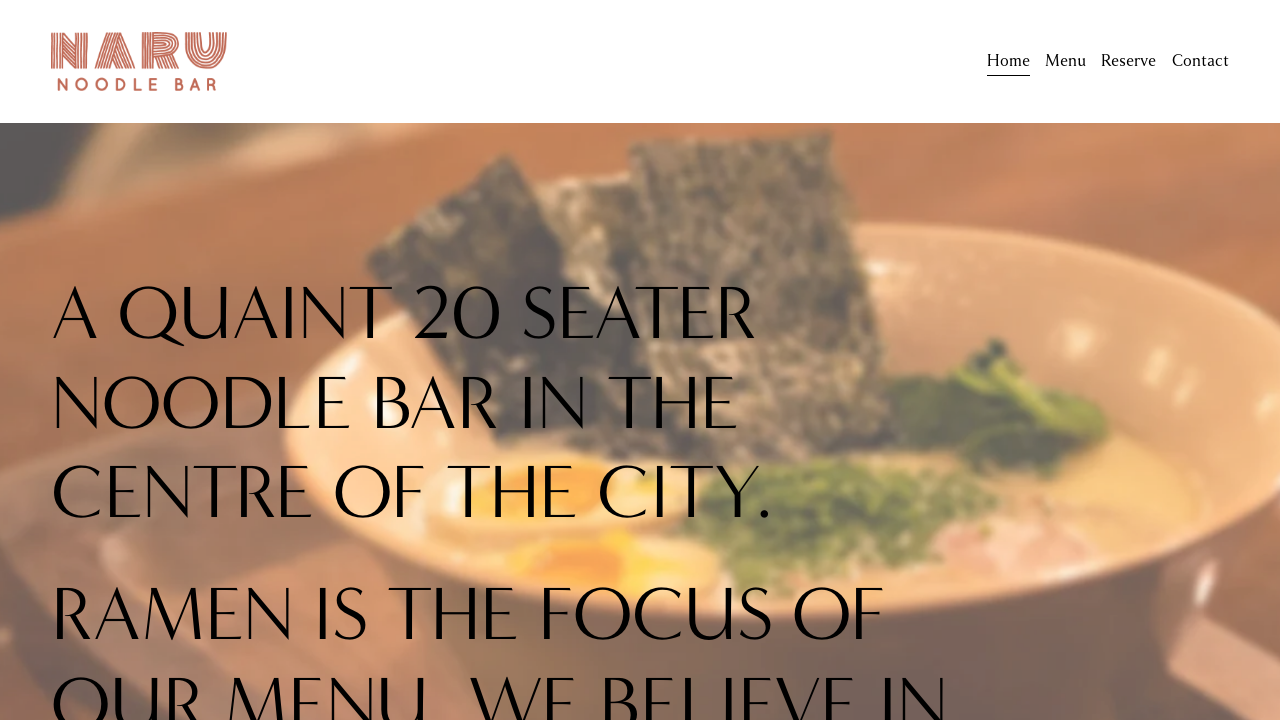

Reserve/order button became visible on Naru Noodle Bar website
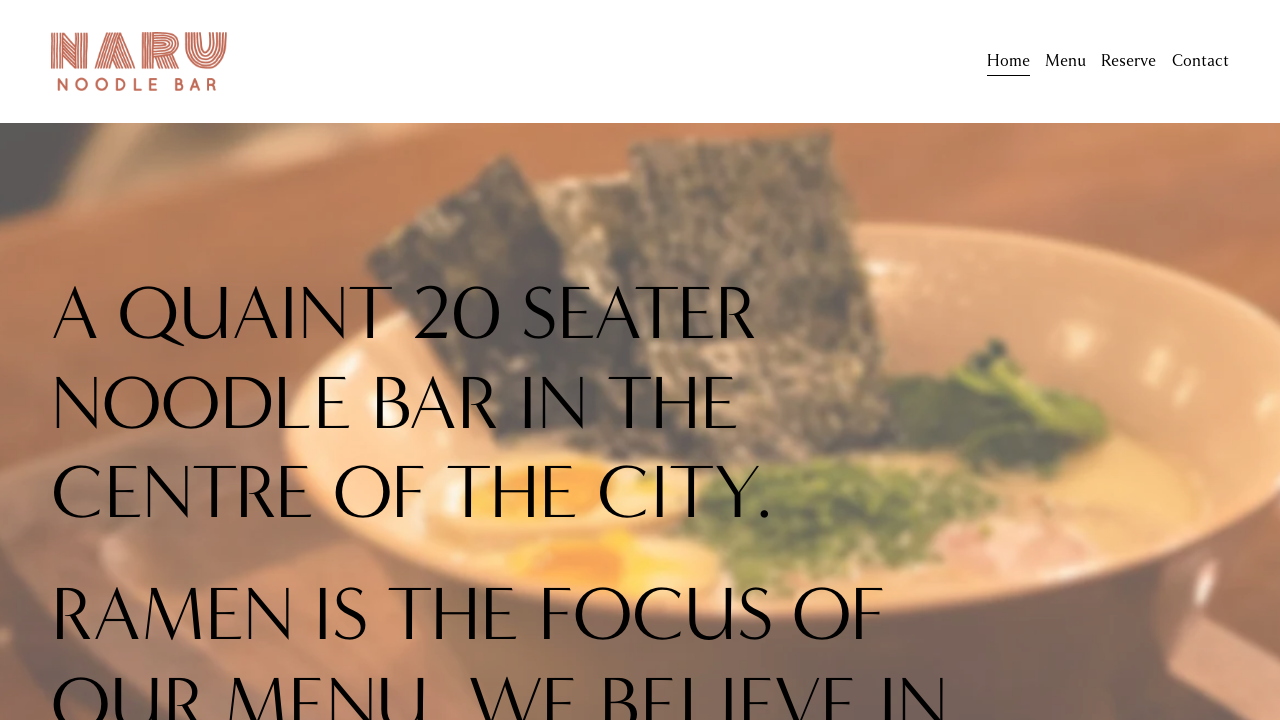

Clicked reserve/order button to access booking system at (1129, 61) on a[href='https://bookings.airmenus.in/eatnaru/order']
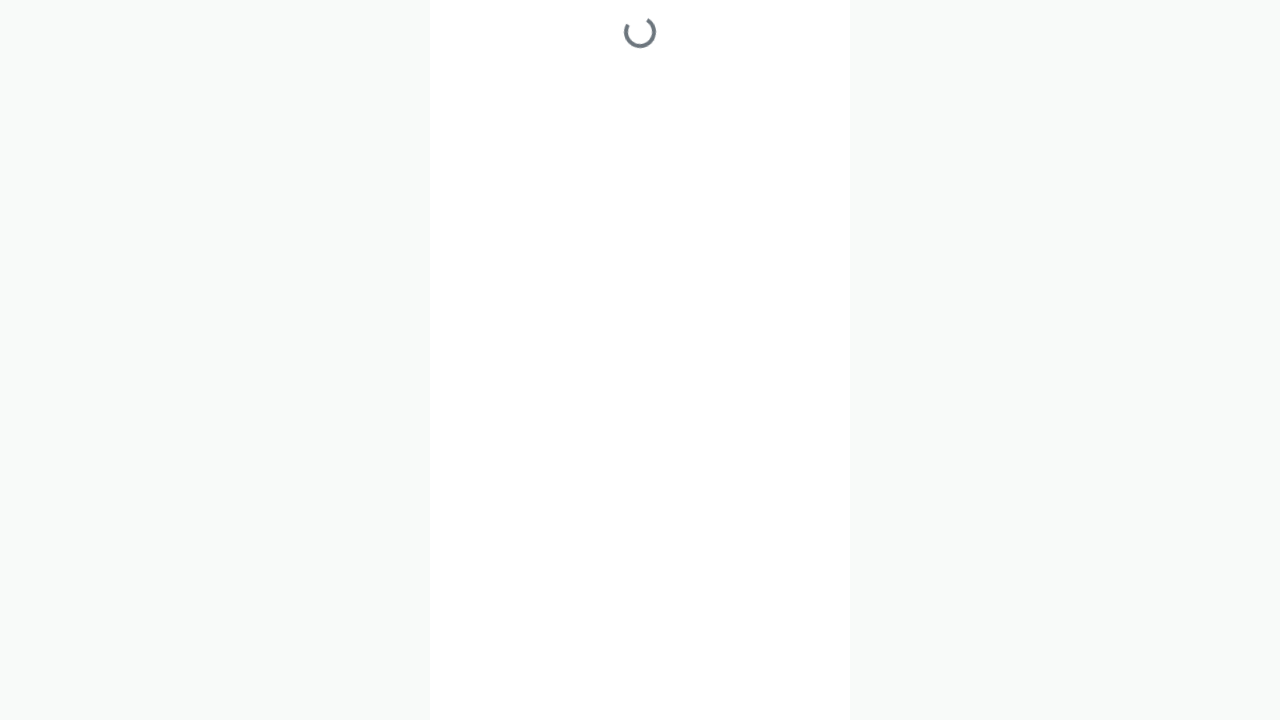

Navigation to booking system completed and page loaded
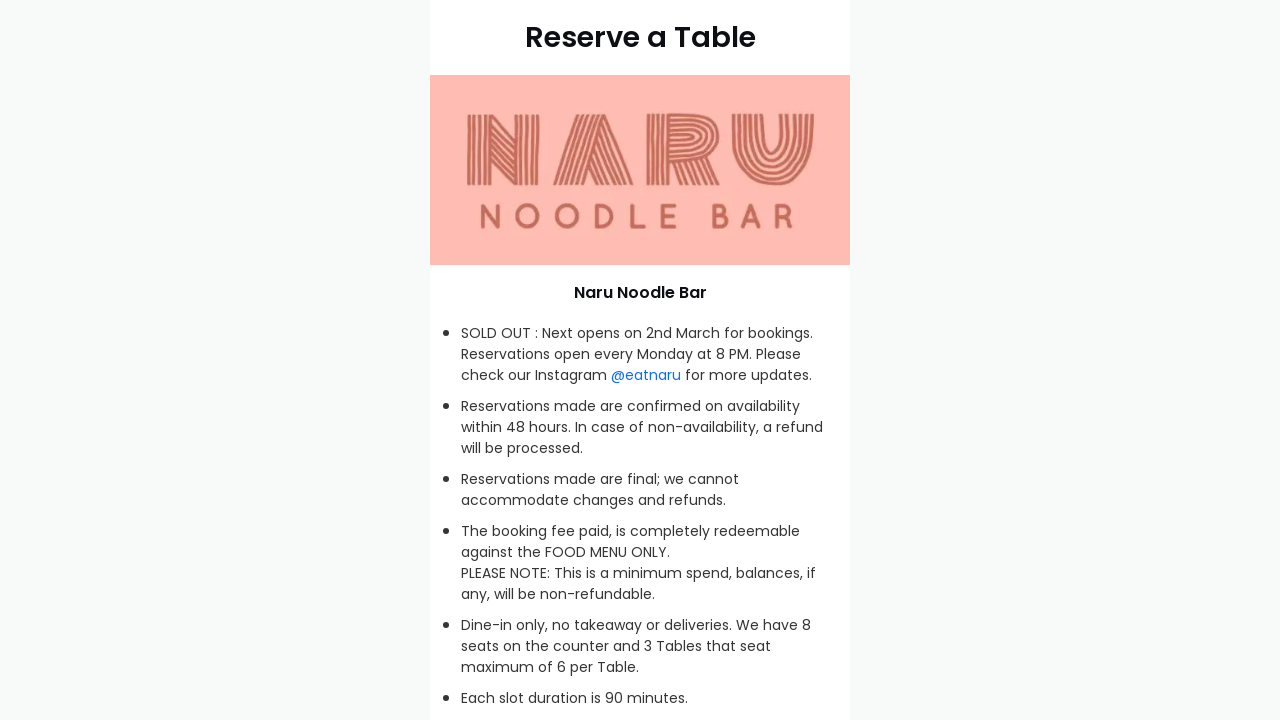

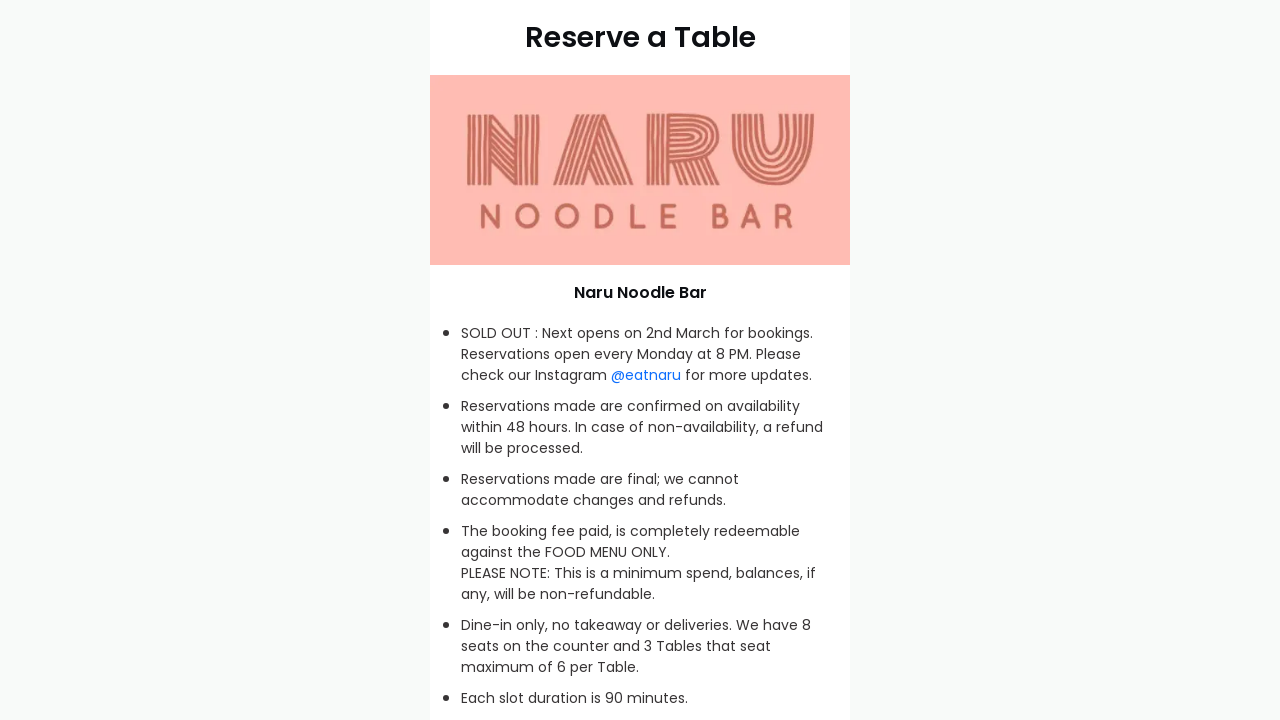